Tests auto-suggest dropdown functionality by typing a partial search term and selecting a matching option from the suggestions list

Starting URL: https://rahulshettyacademy.com/dropdownsPractise/

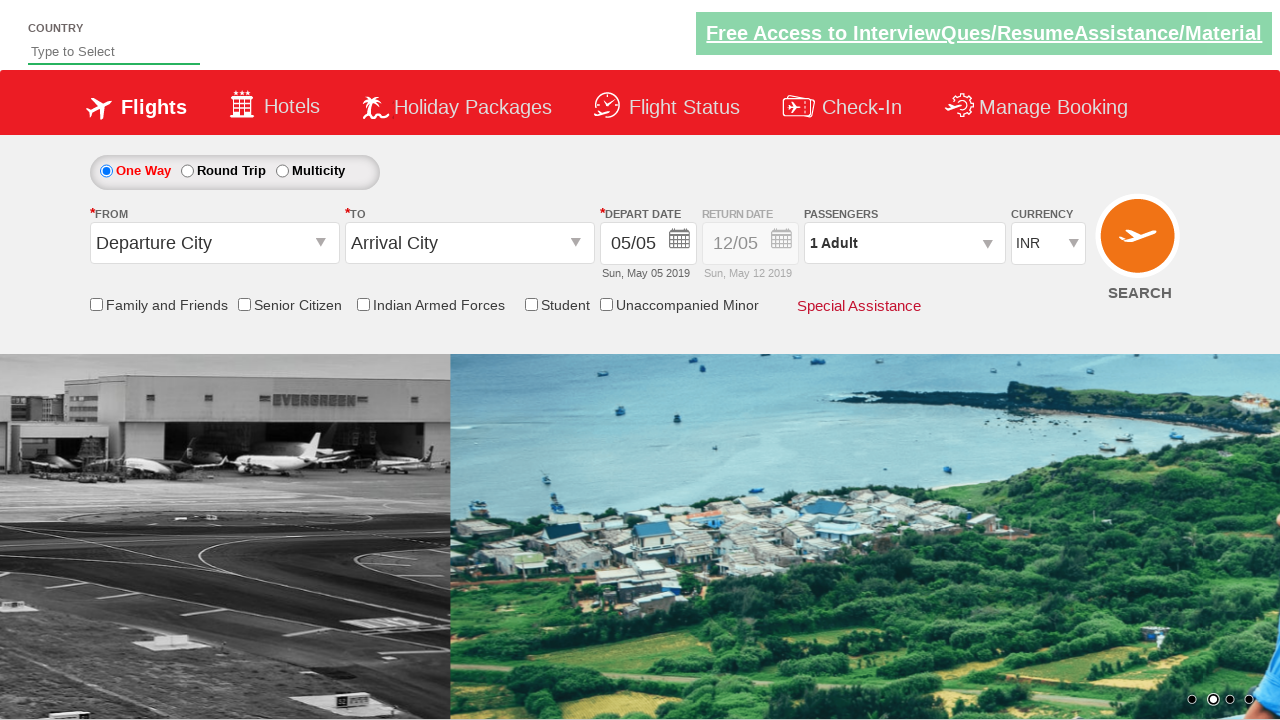

Filled autosuggest field with 'chi' to trigger dropdown on #autosuggest
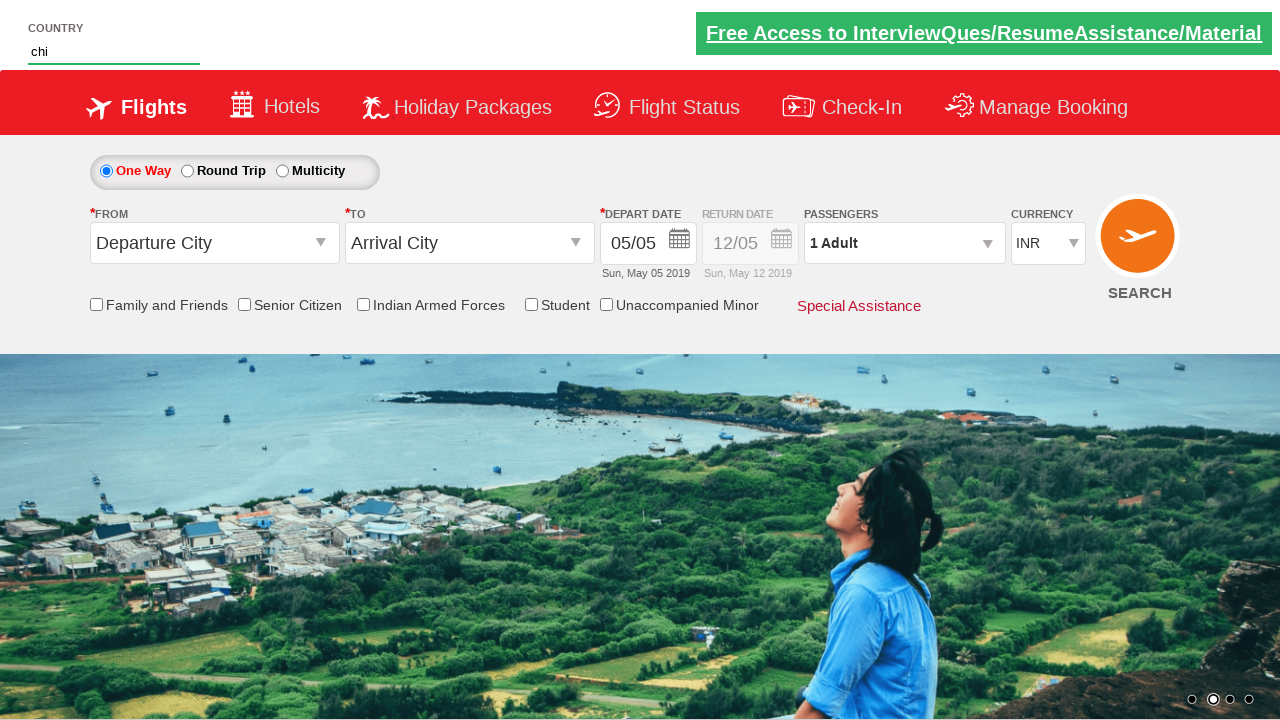

Auto-suggest dropdown suggestions appeared
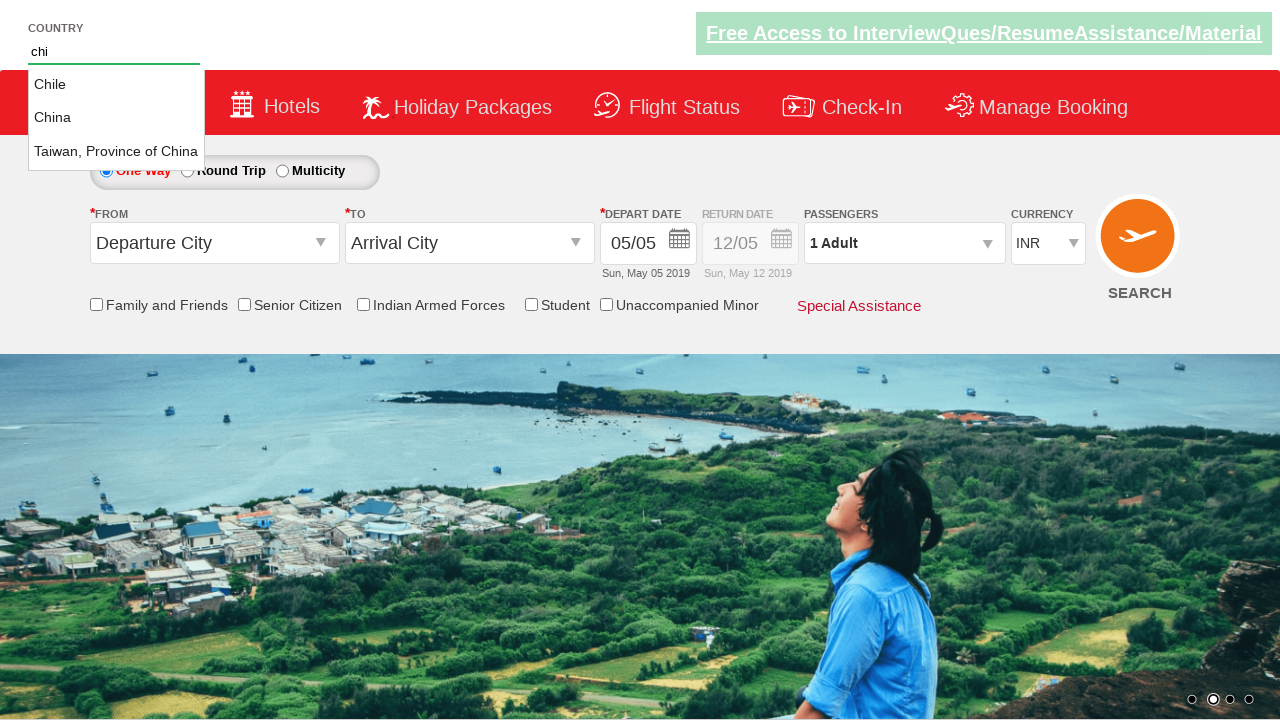

Selected 'China' from the auto-suggest dropdown at (116, 118) on li.ui-menu-item a:has-text('China')
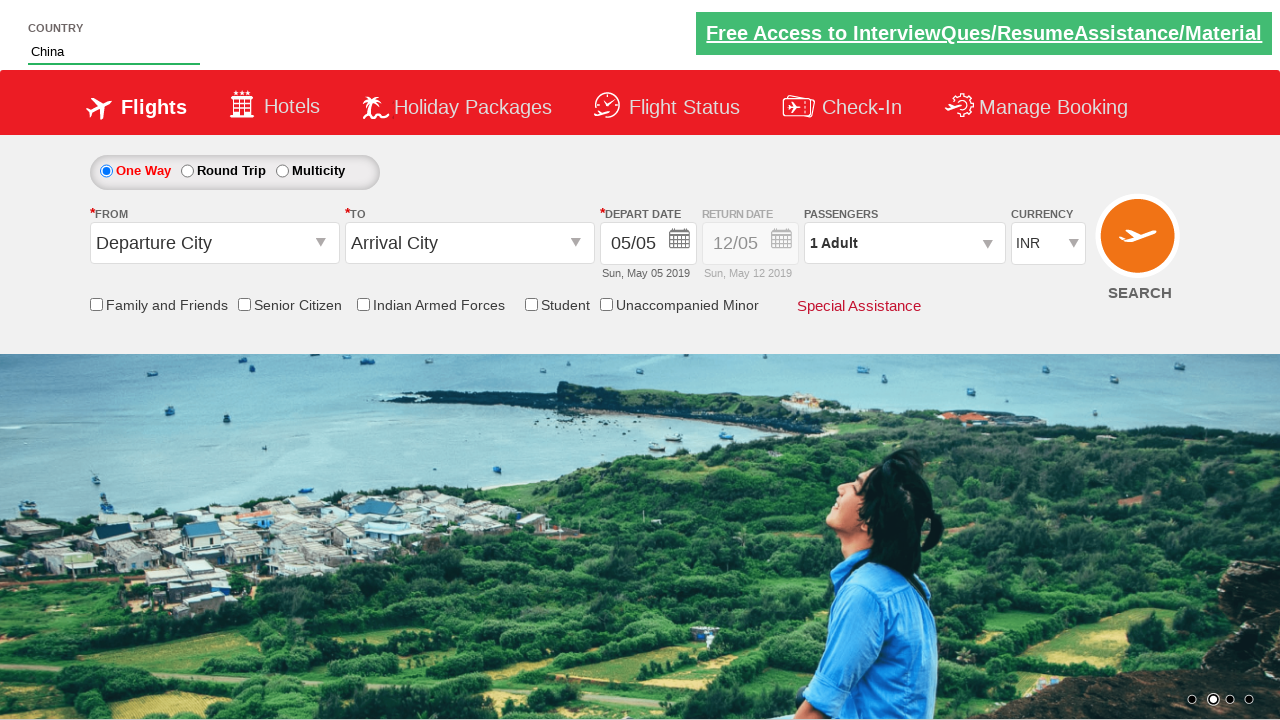

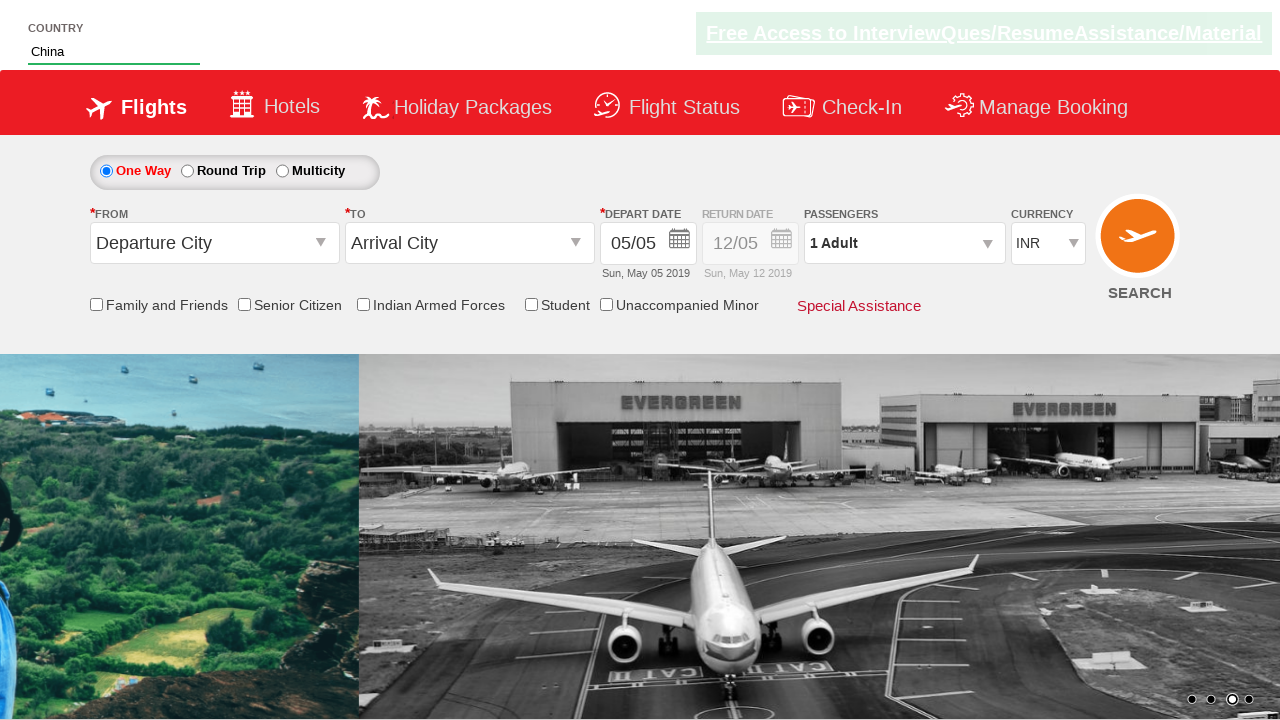